Tests the dynamic controls page by clicking the Enable button and verifying that the "It's enabled!" message appears after the button is clicked.

Starting URL: https://the-internet.herokuapp.com/dynamic_controls

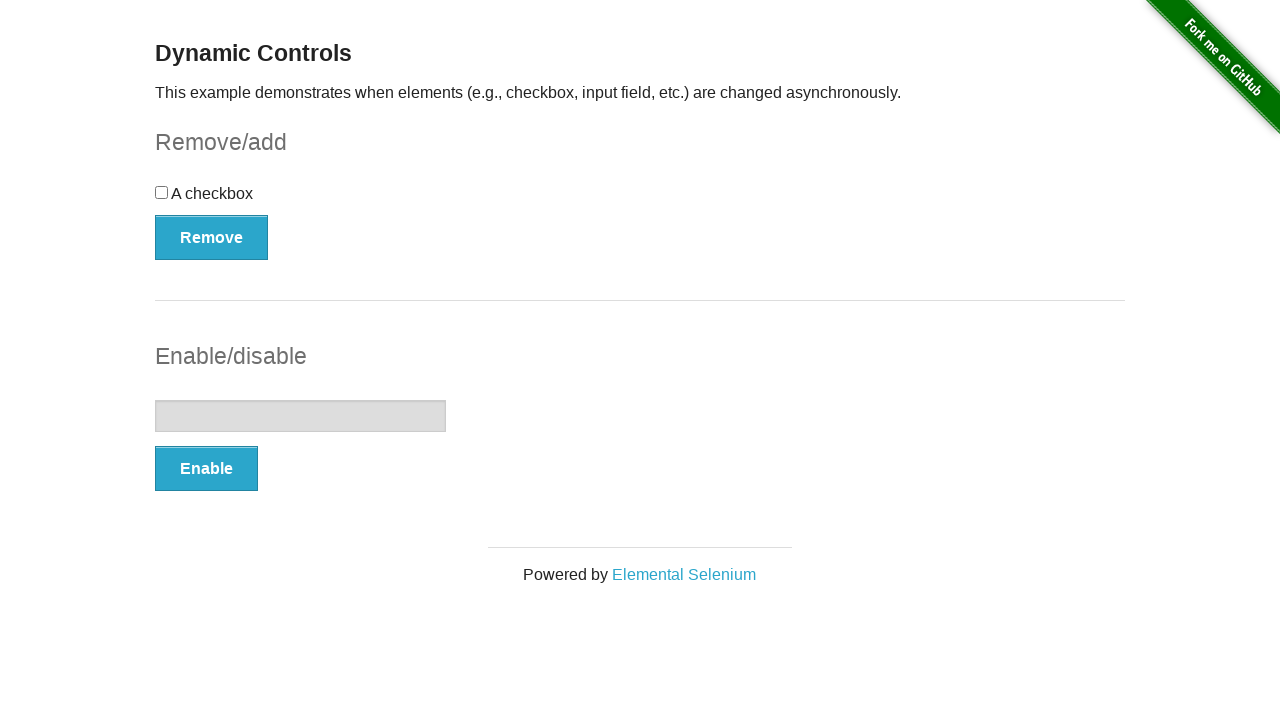

Clicked the Enable button at (206, 469) on xpath=//button[text()='Enable']
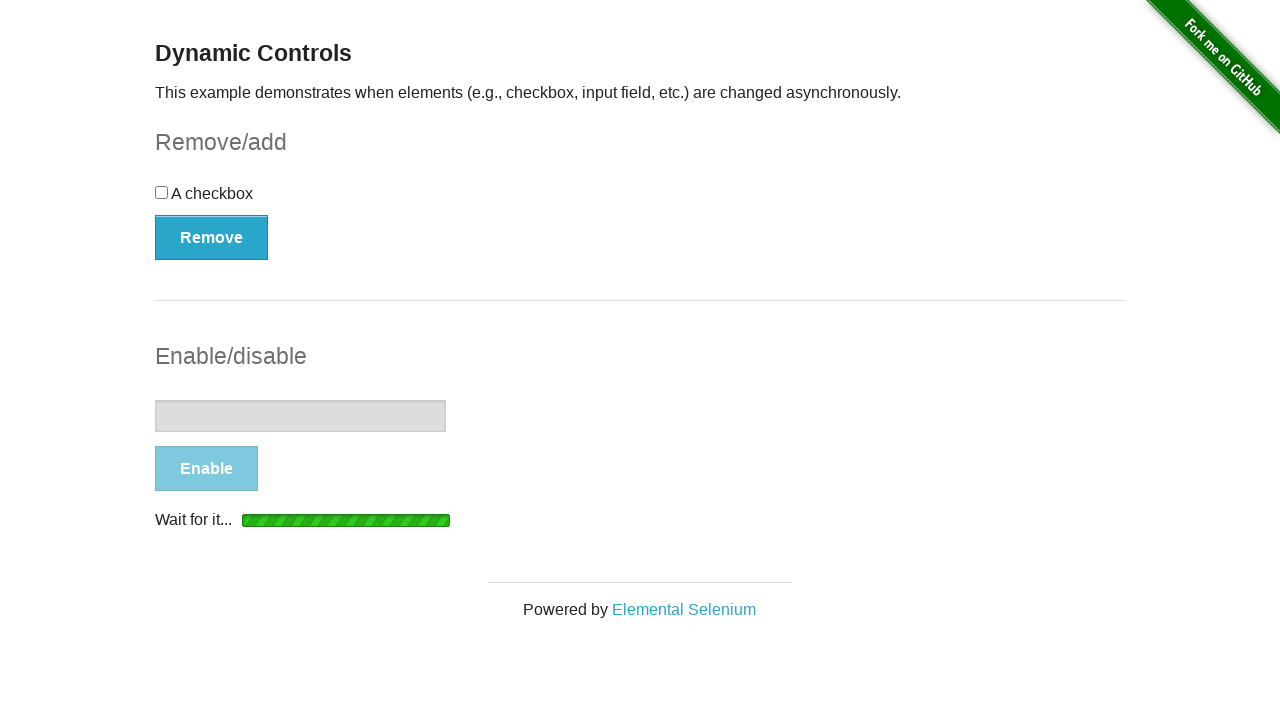

Waited for 'It's enabled!' message to become visible
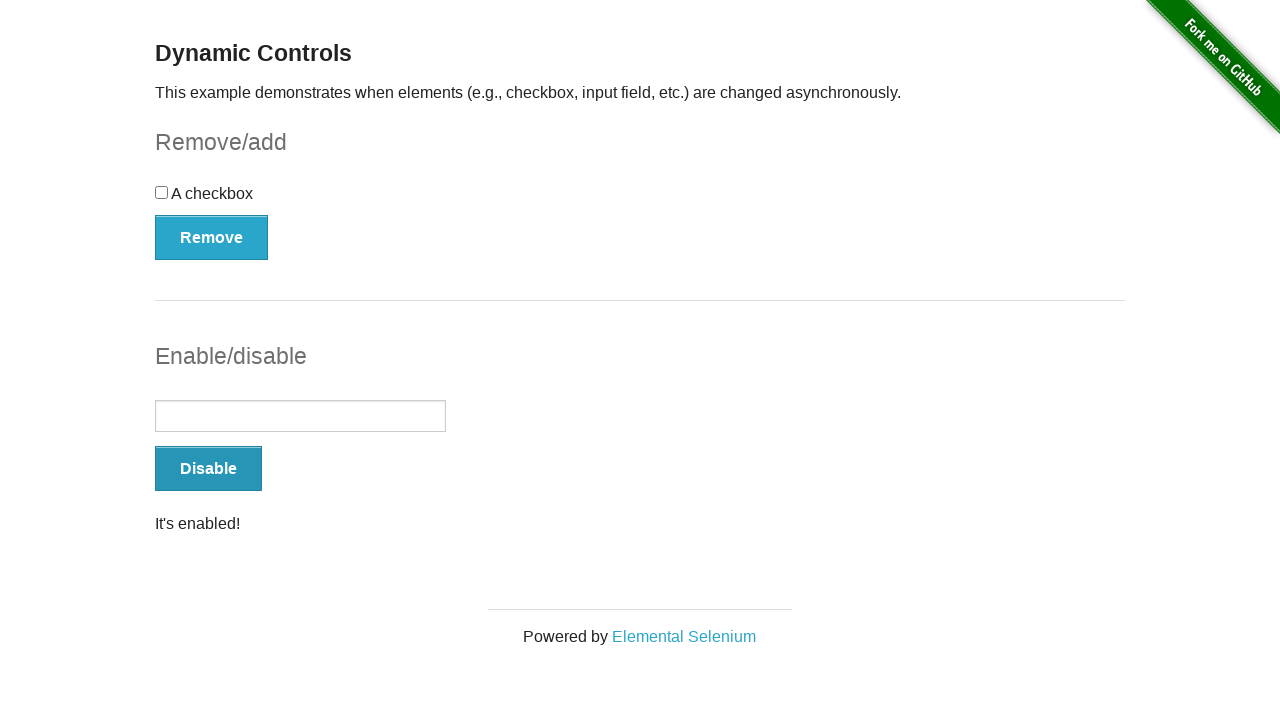

Verified that 'It's enabled!' message is visible
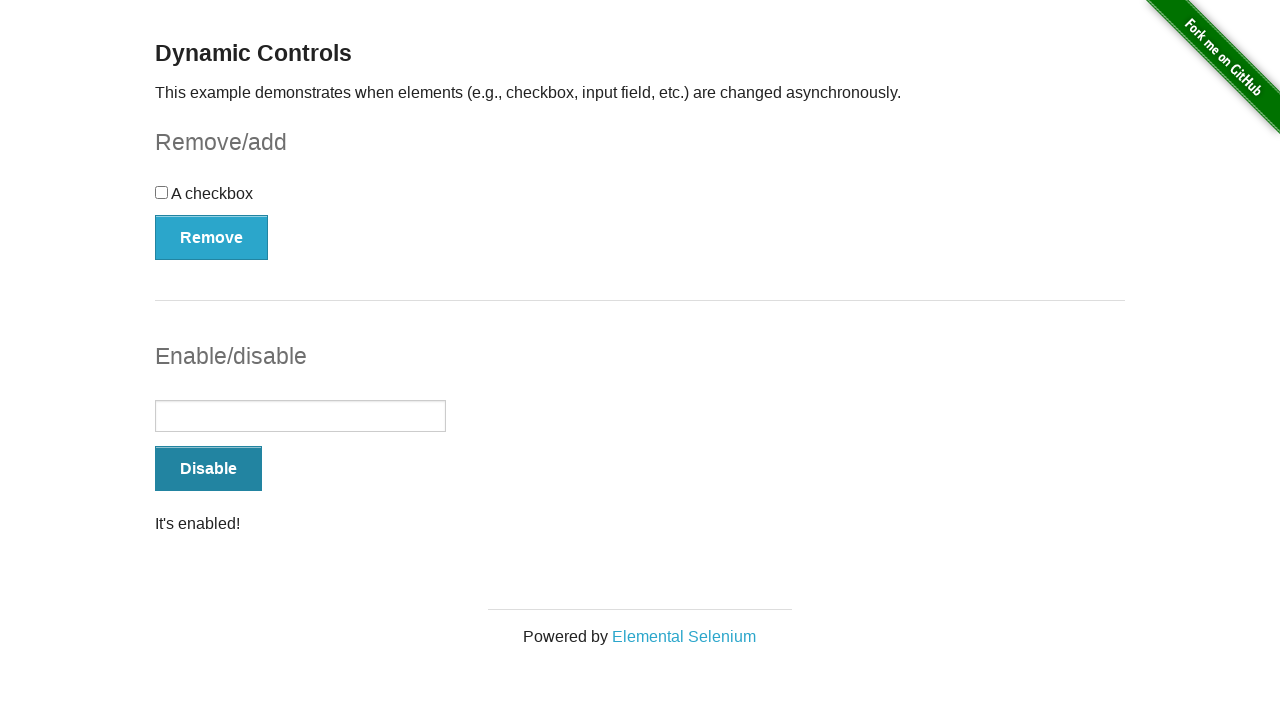

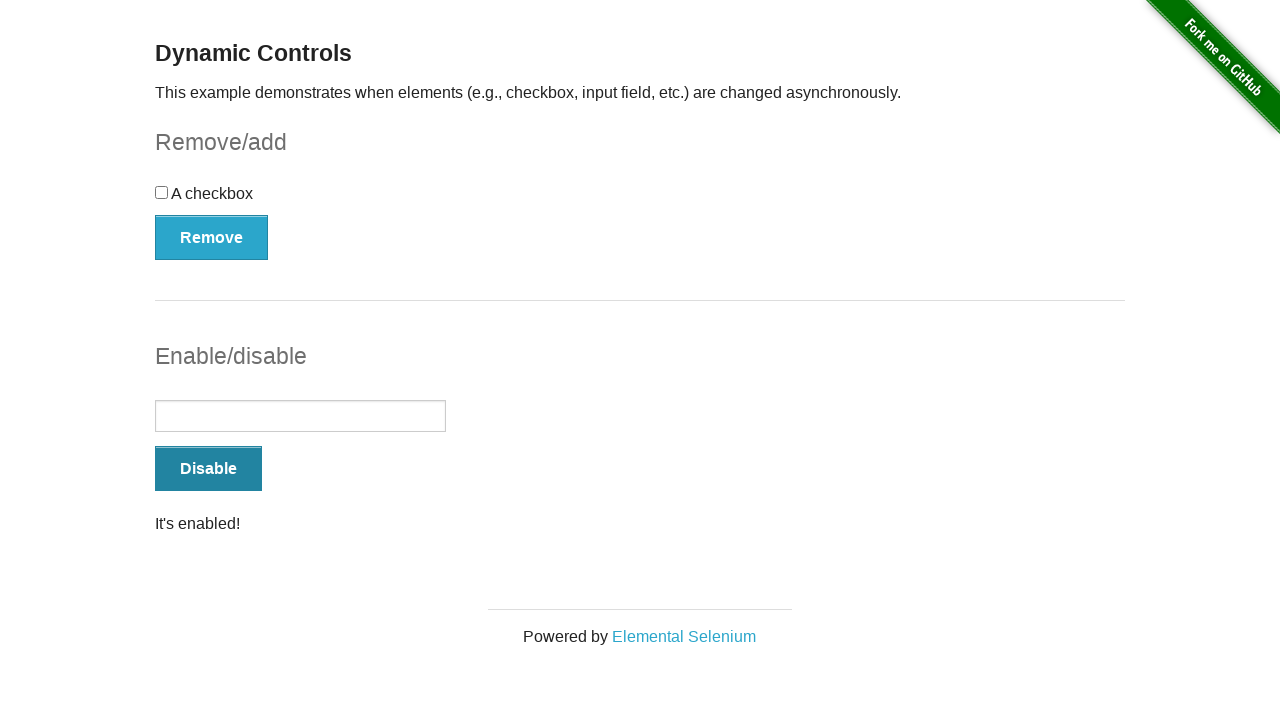